Tests signup form validation by navigating from the signin page to the signup form, submitting the form empty, and verifying that required field error messages are displayed for all mandatory fields.

Starting URL: https://app.ckcapital.co.uk/signin

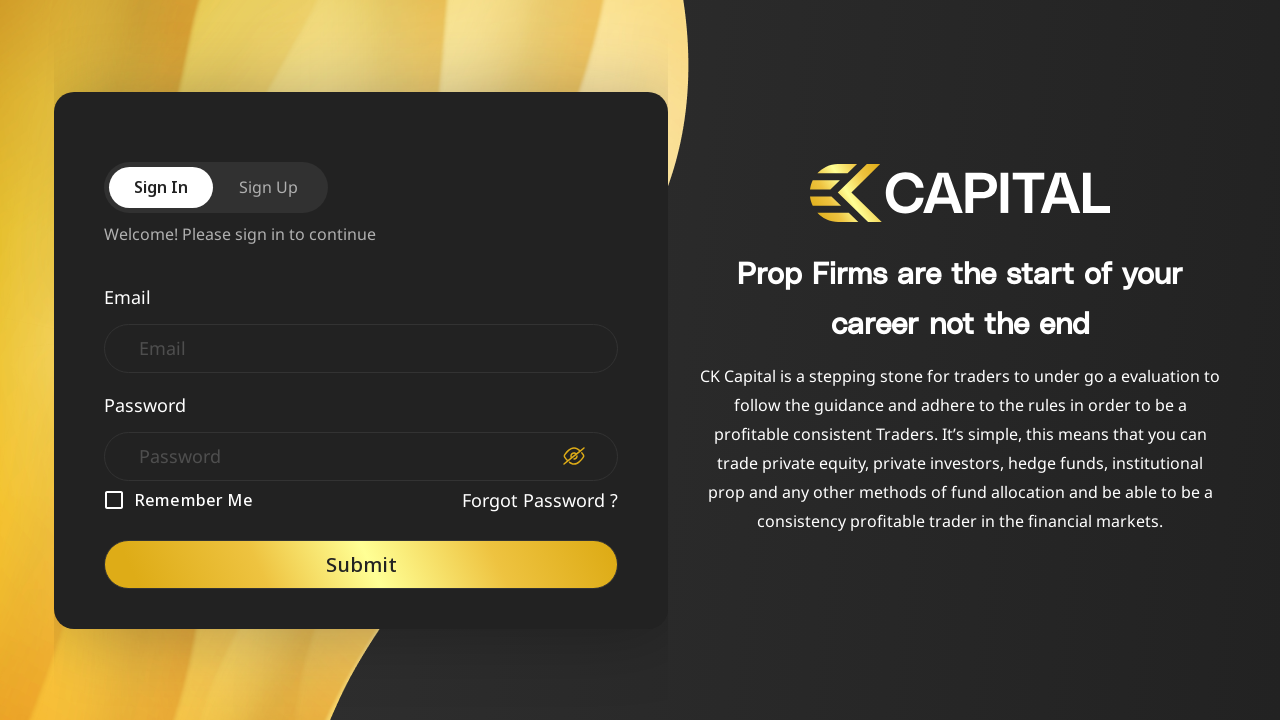

Waited for and located the Sign Up link
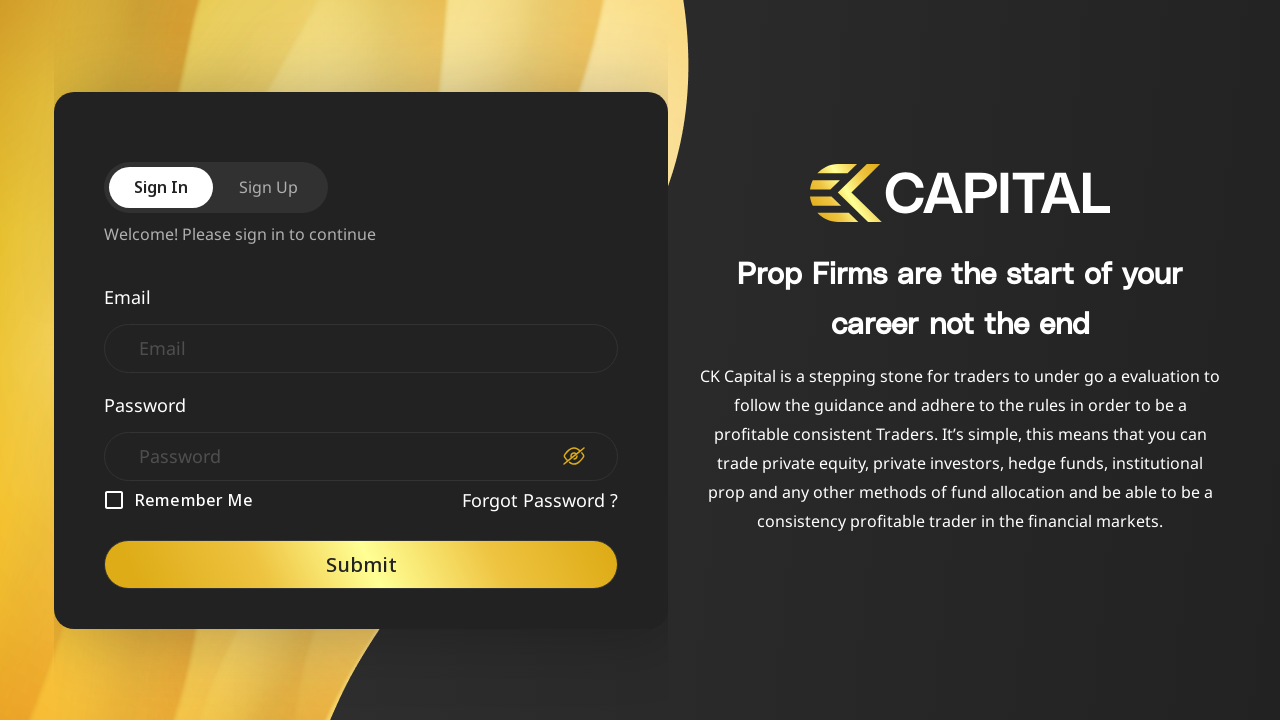

Clicked the Sign Up link to navigate to signup form
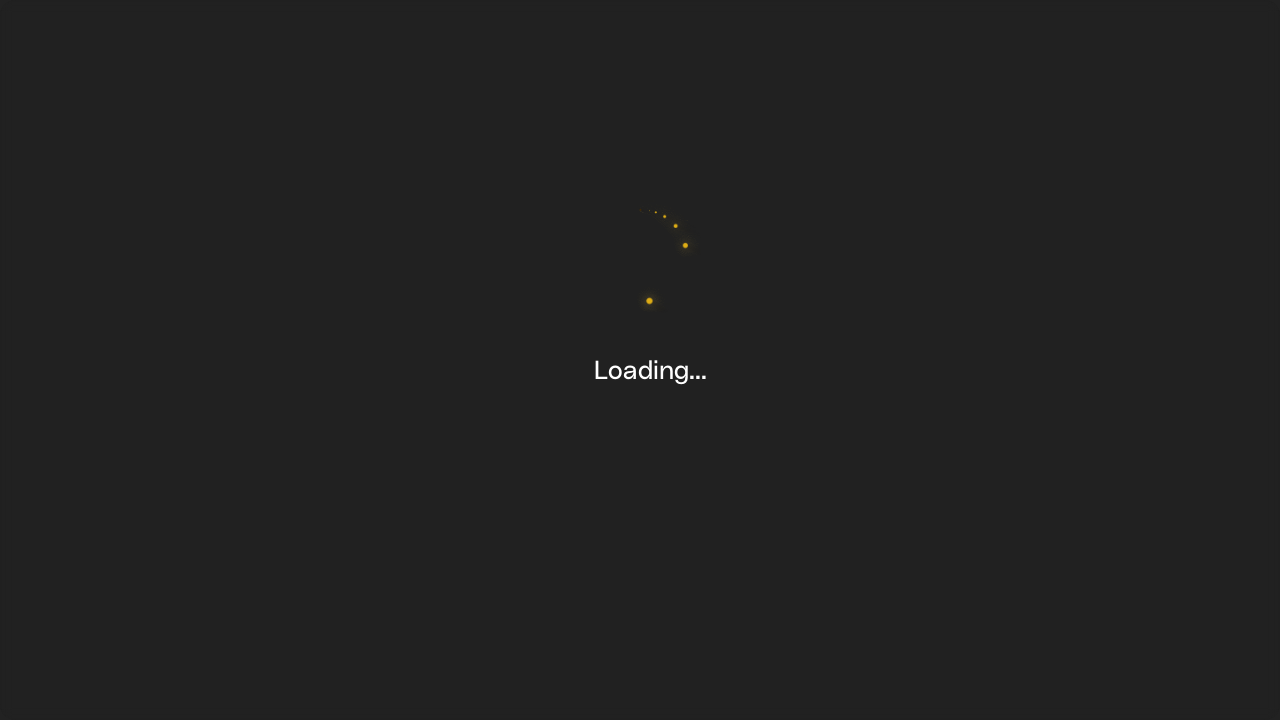

Waited for signup form to load
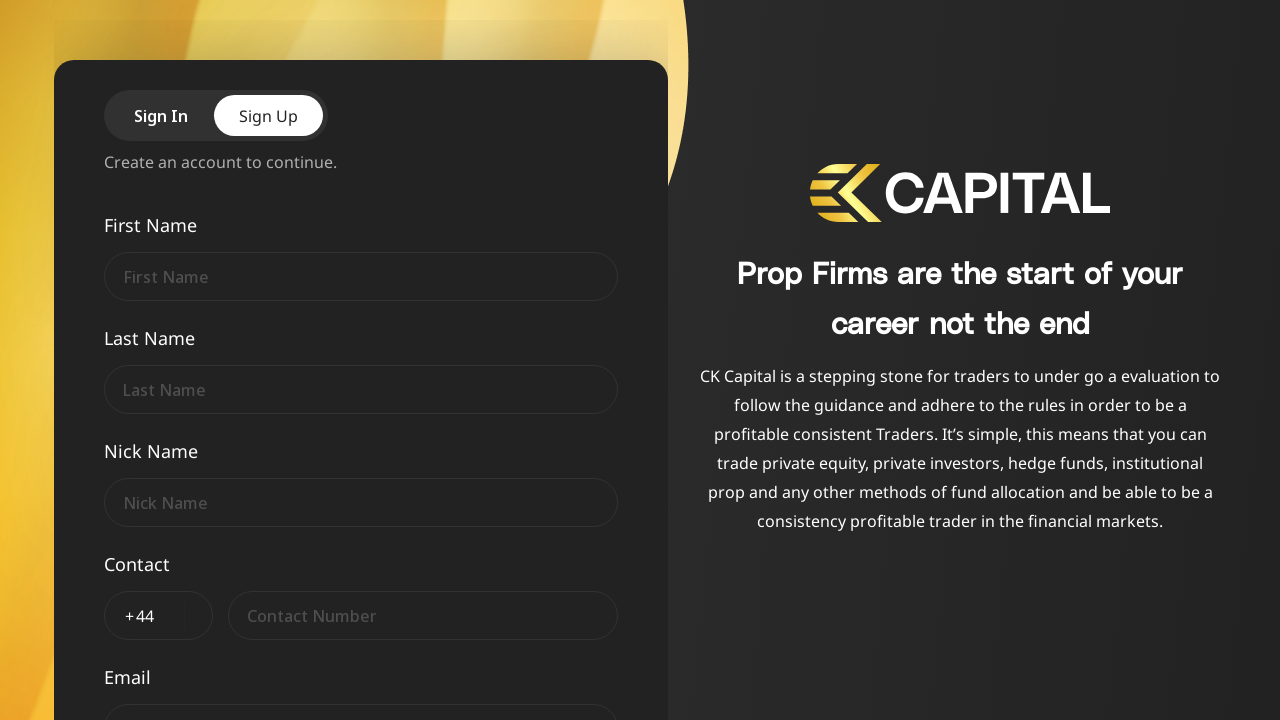

Clicked Sign Up submit button without filling any fields at (361, 626) on xpath=//button[normalize-space()='Sign Up']
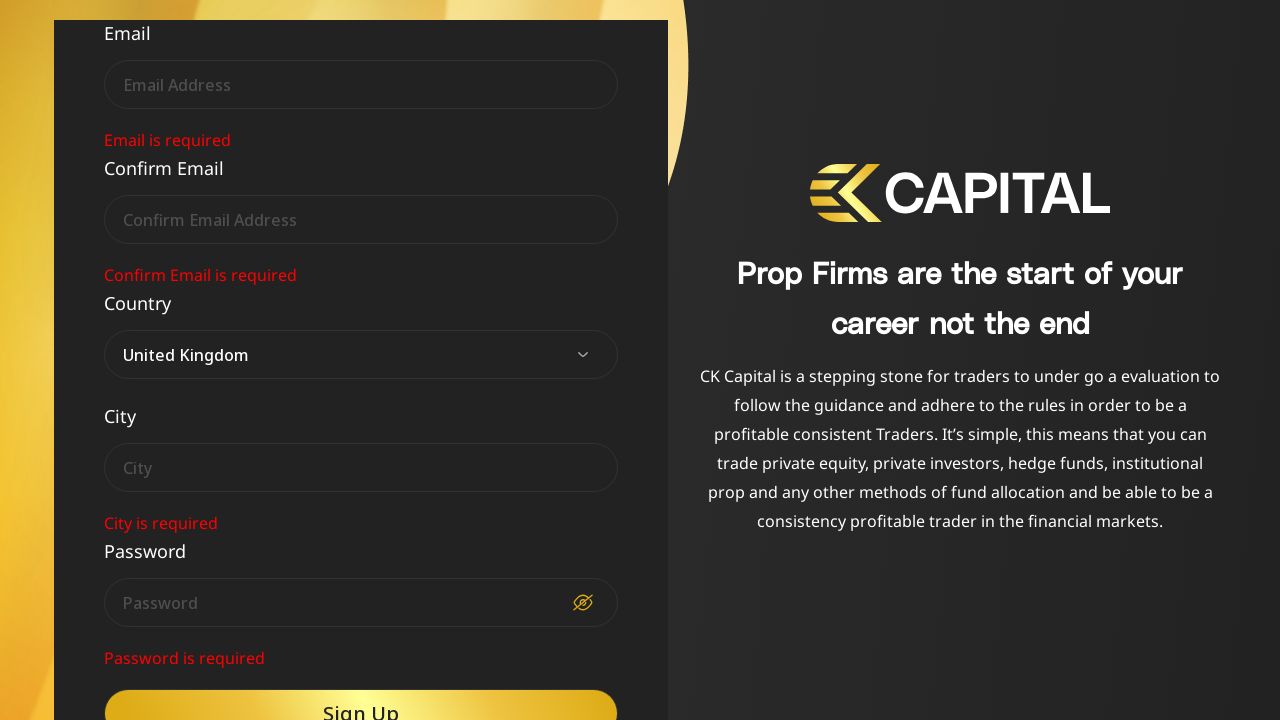

Waited for validation error messages to appear
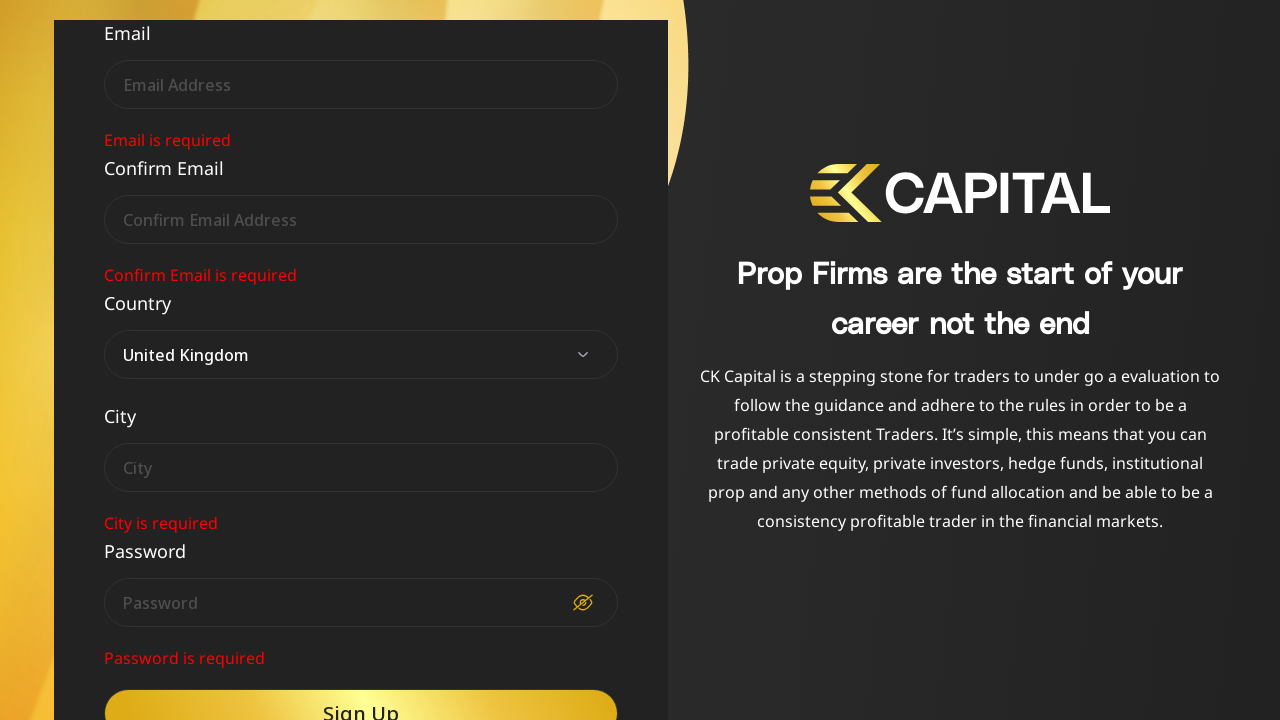

Verified 'First Name is required' error message is displayed
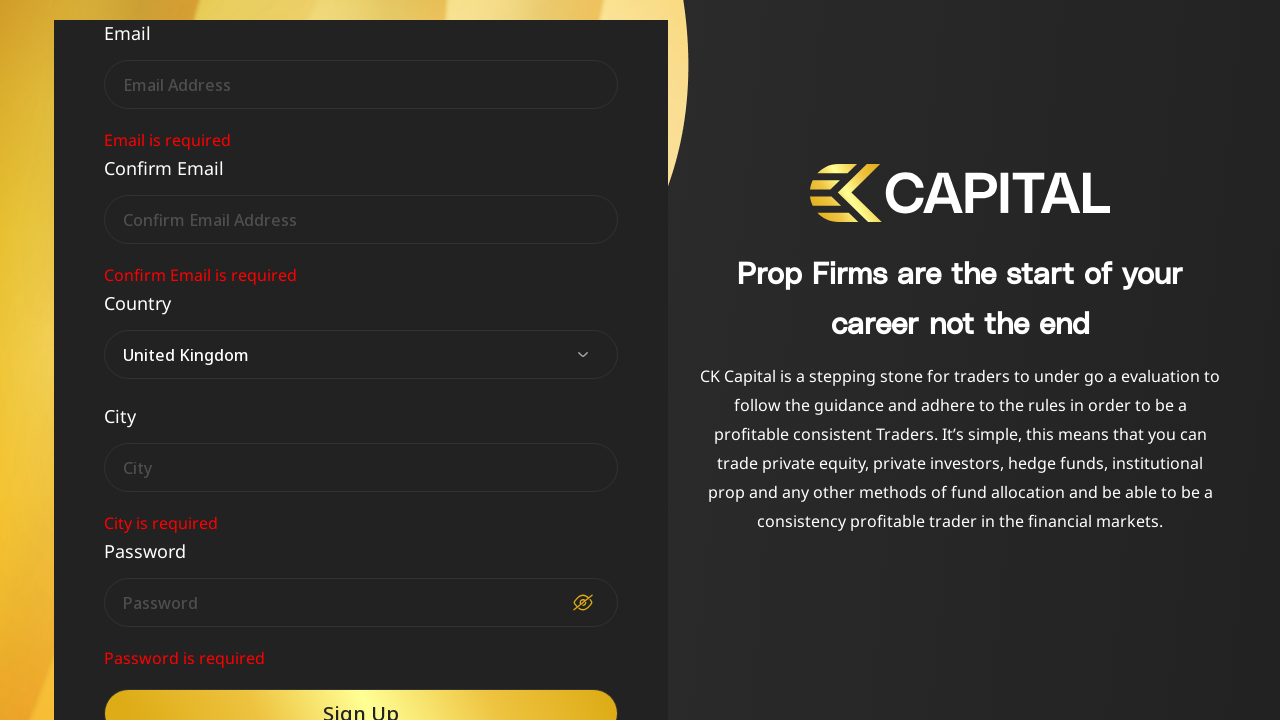

Verified 'Last Name is required' error message is displayed
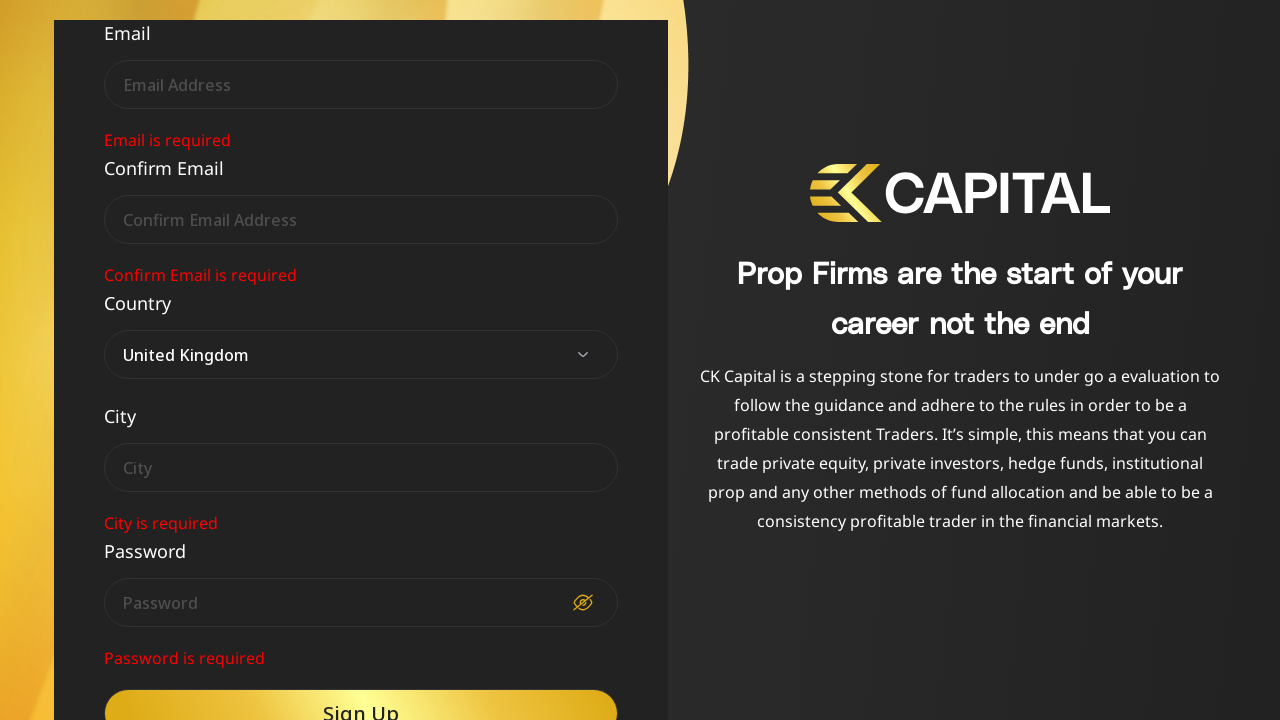

Verified 'Number is required' error message is displayed
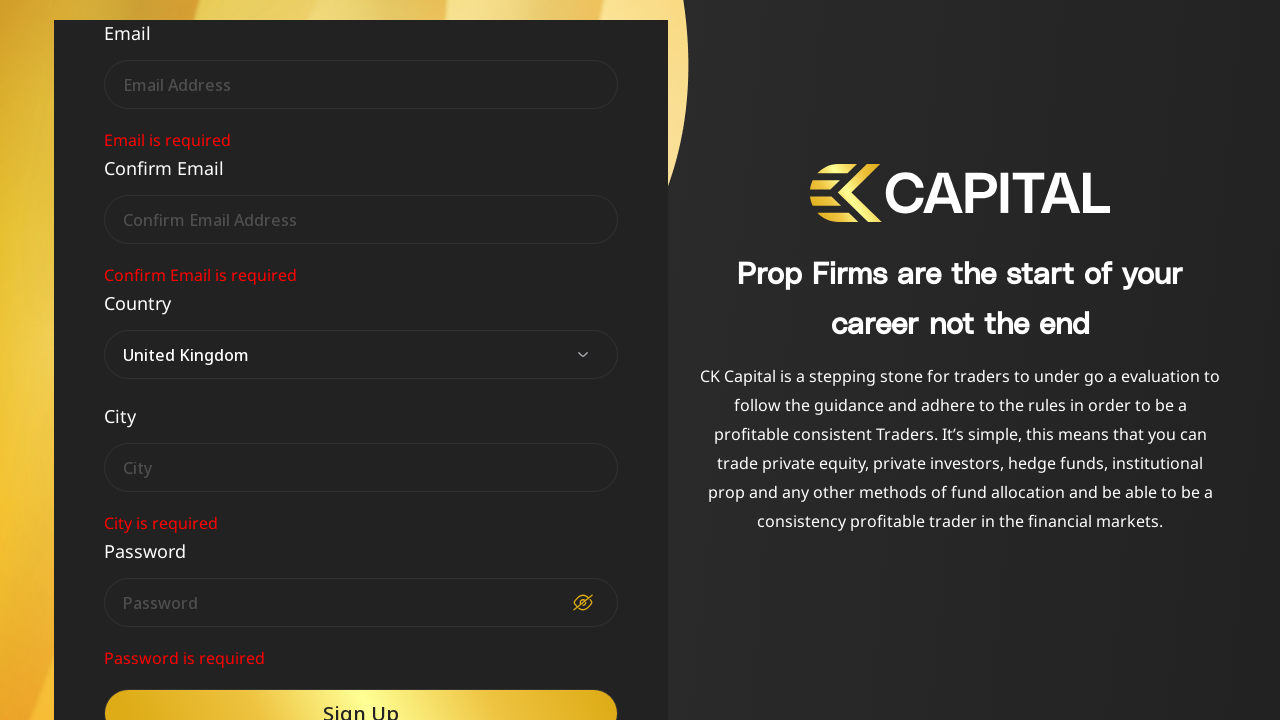

Verified 'Email is required' error message is displayed
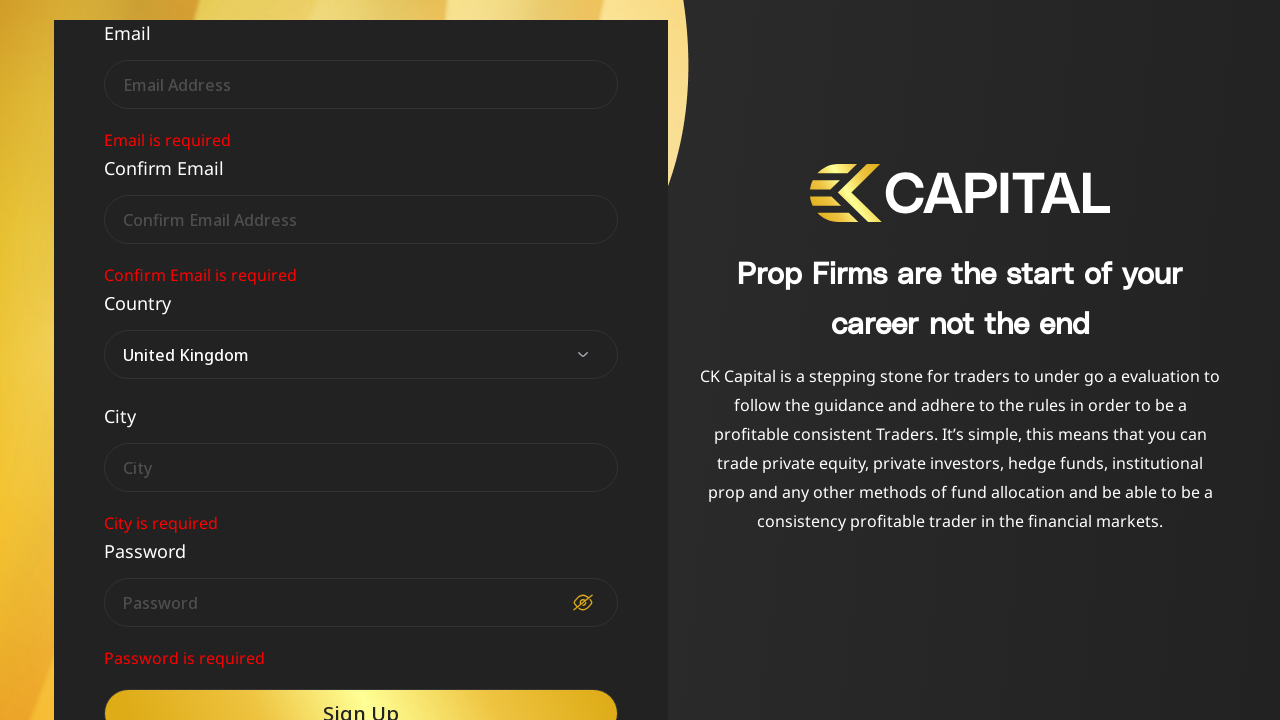

Verified 'Confirm Email is required' error message is displayed
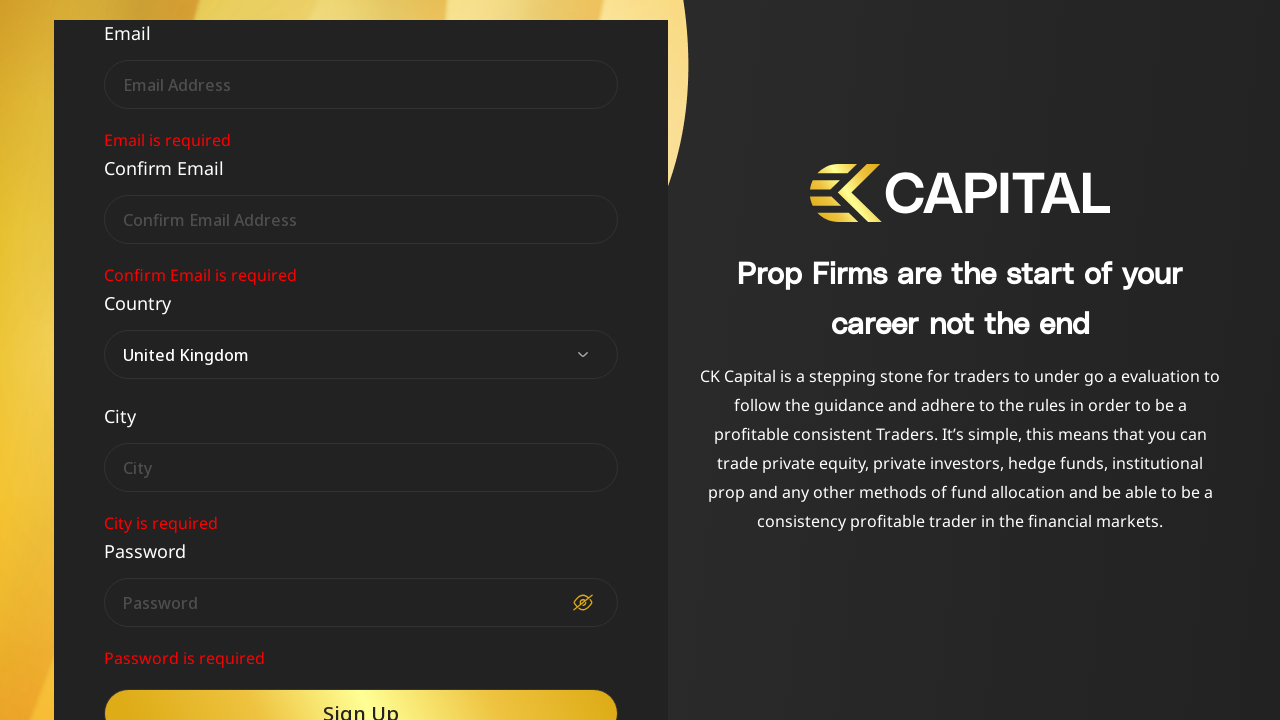

Verified 'City is required' error message is displayed
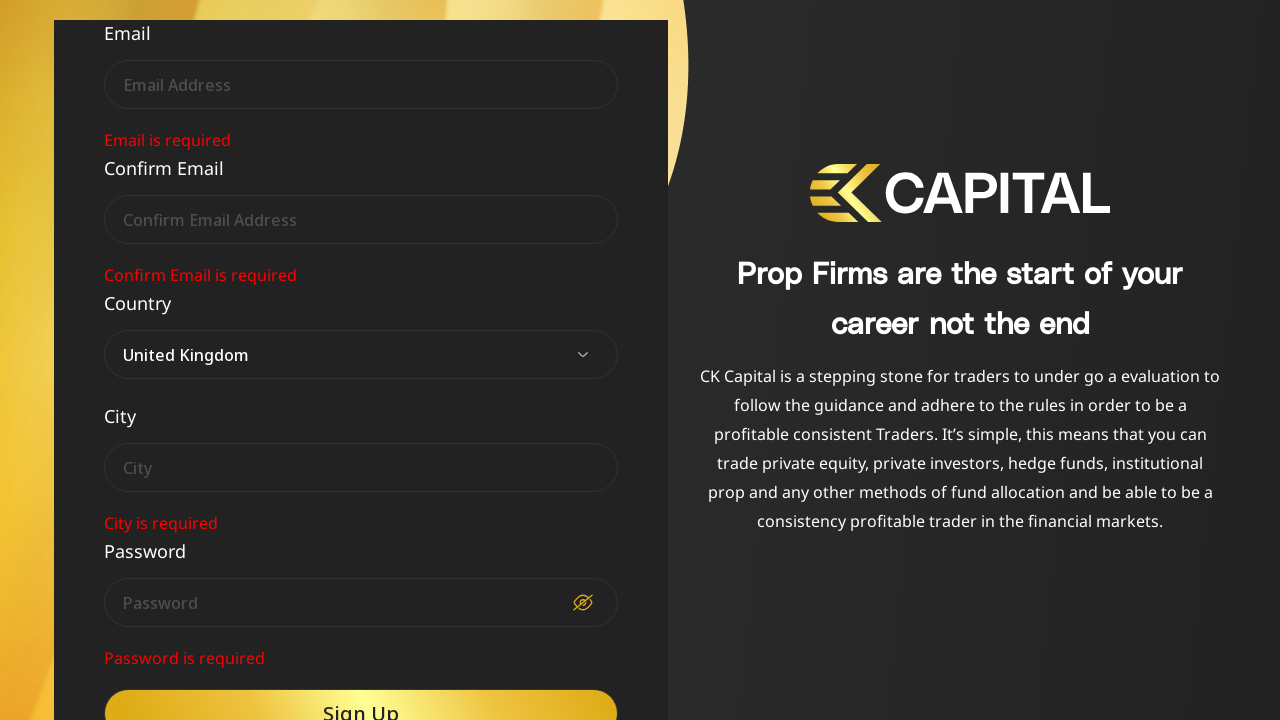

Verified 'Password is required' error message is displayed
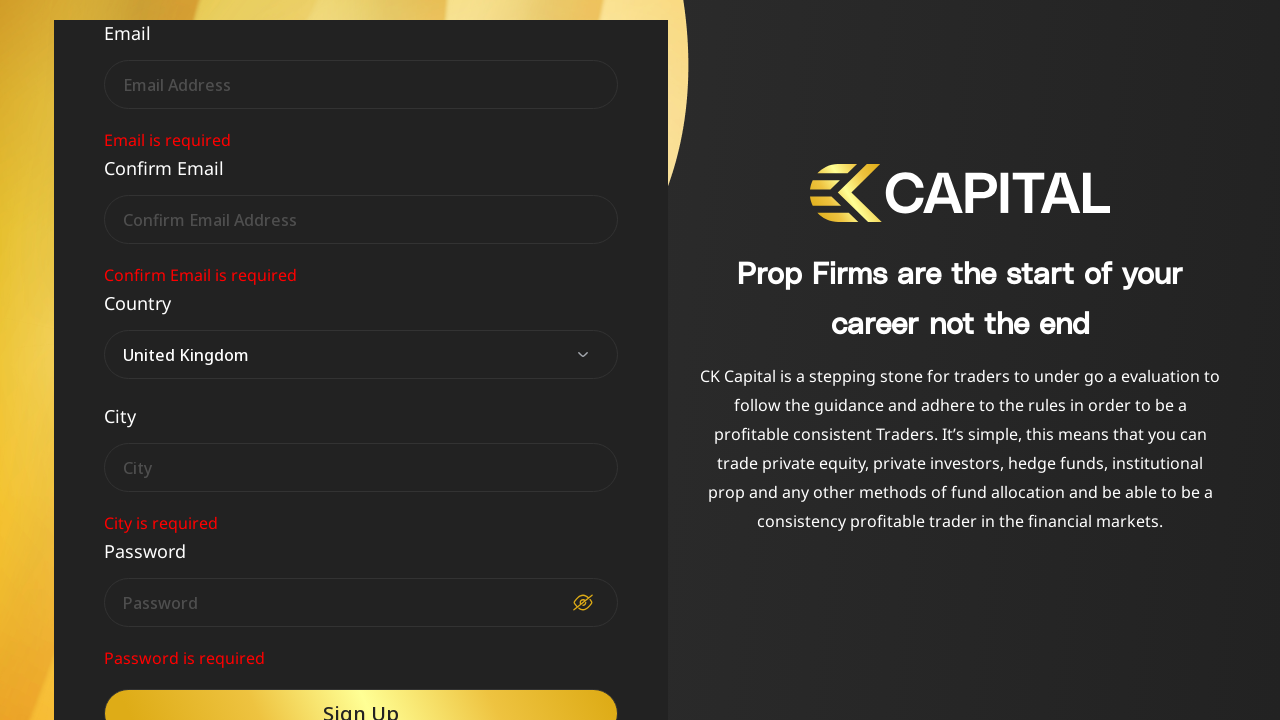

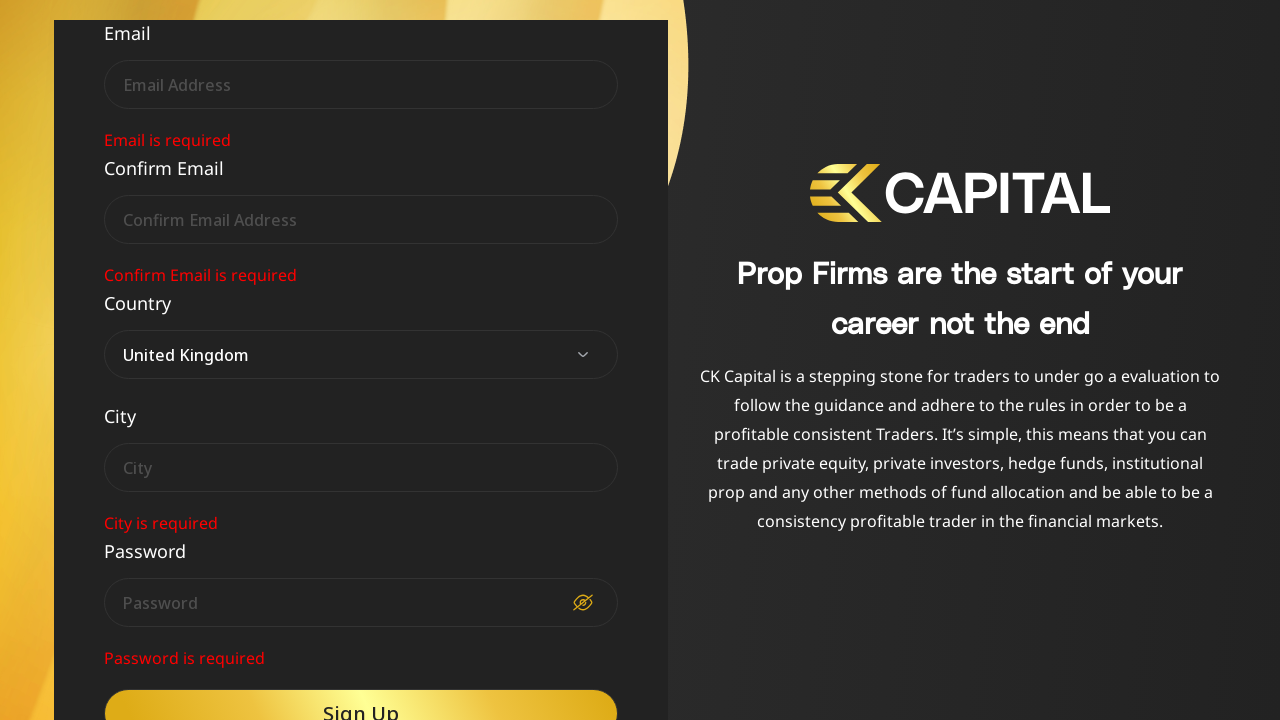